Tests registration form validation by leaving the first name field blank and verifying the required field error message appears.

Starting URL: https://parabank.parasoft.com/parabank/index.htm

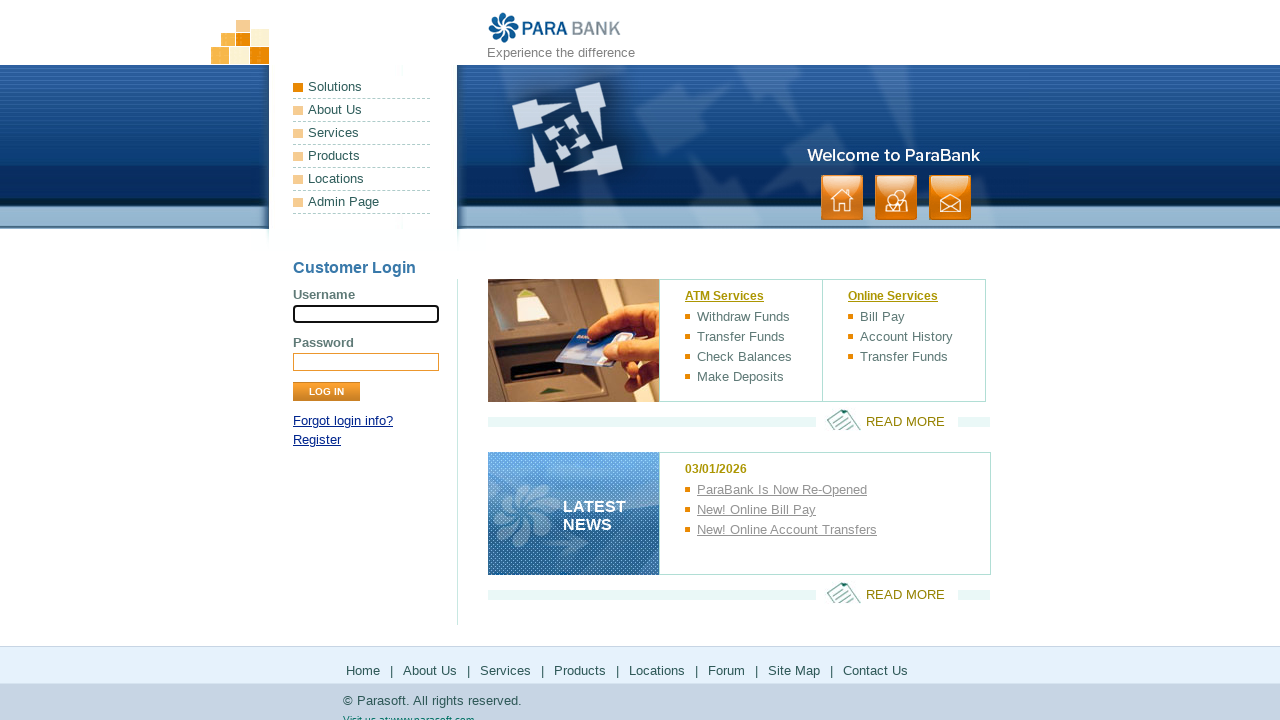

Clicked Register link at (317, 440) on xpath=//div[@id='loginPanel']/p[2]/a
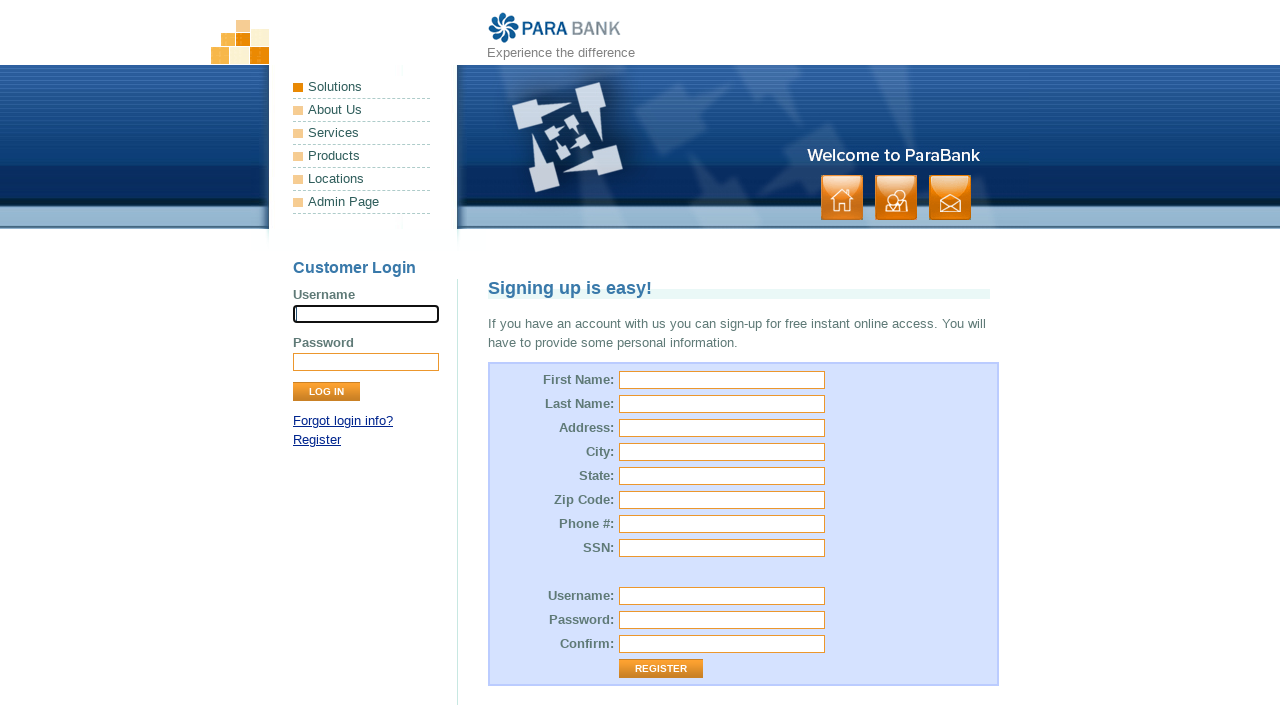

Left first name field blank on input#customer\.firstName
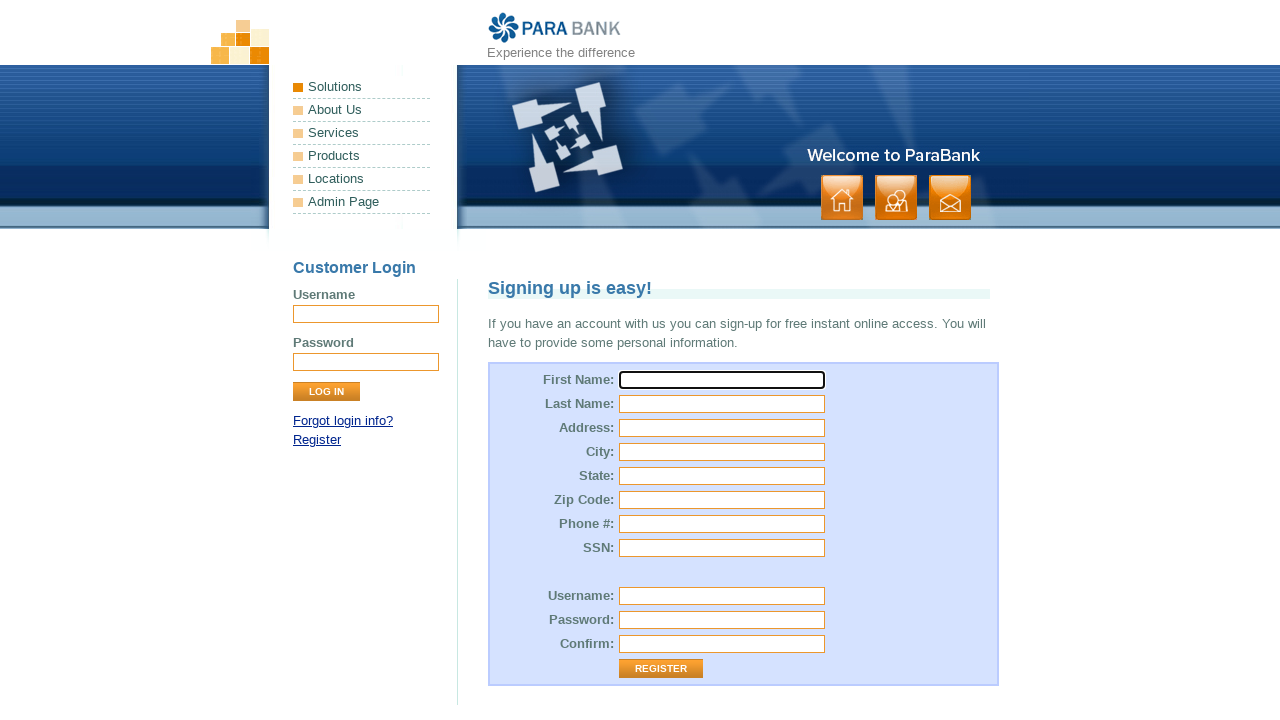

Filled last name field with 'Anderson' on input#customer\.lastName
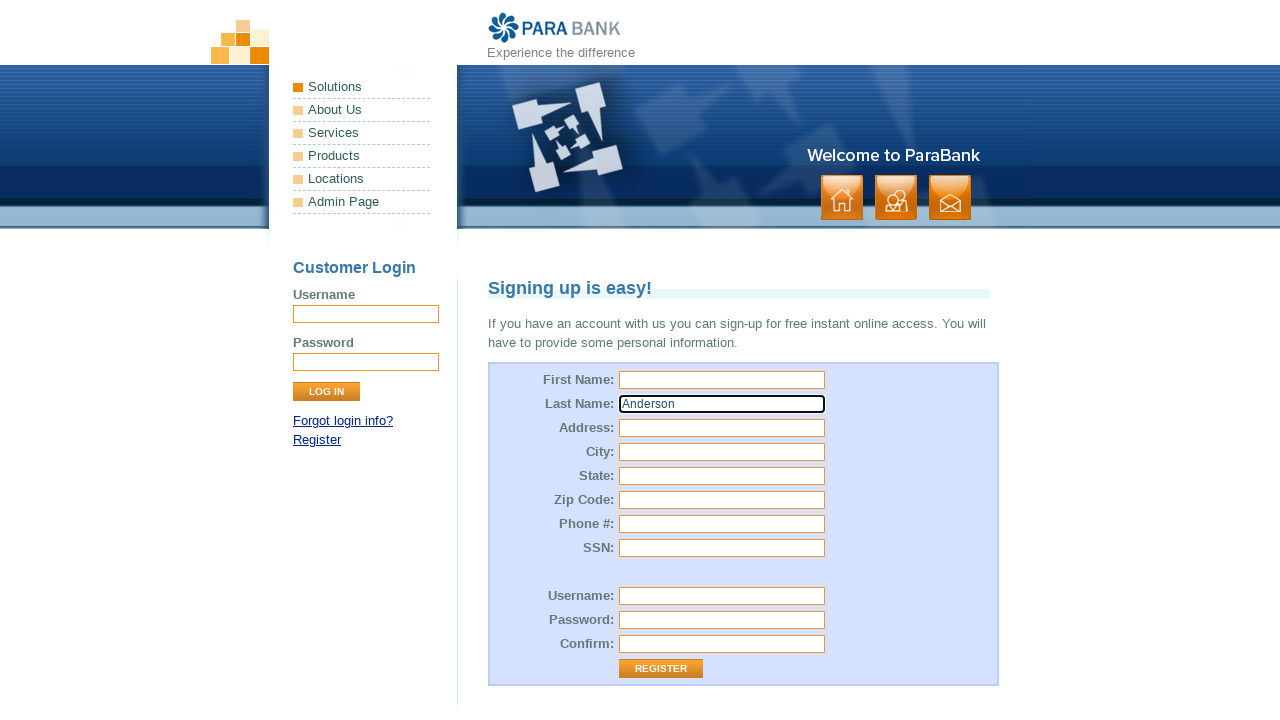

Filled street address field with '456 Oak Avenue' on input#customer\.address\.street
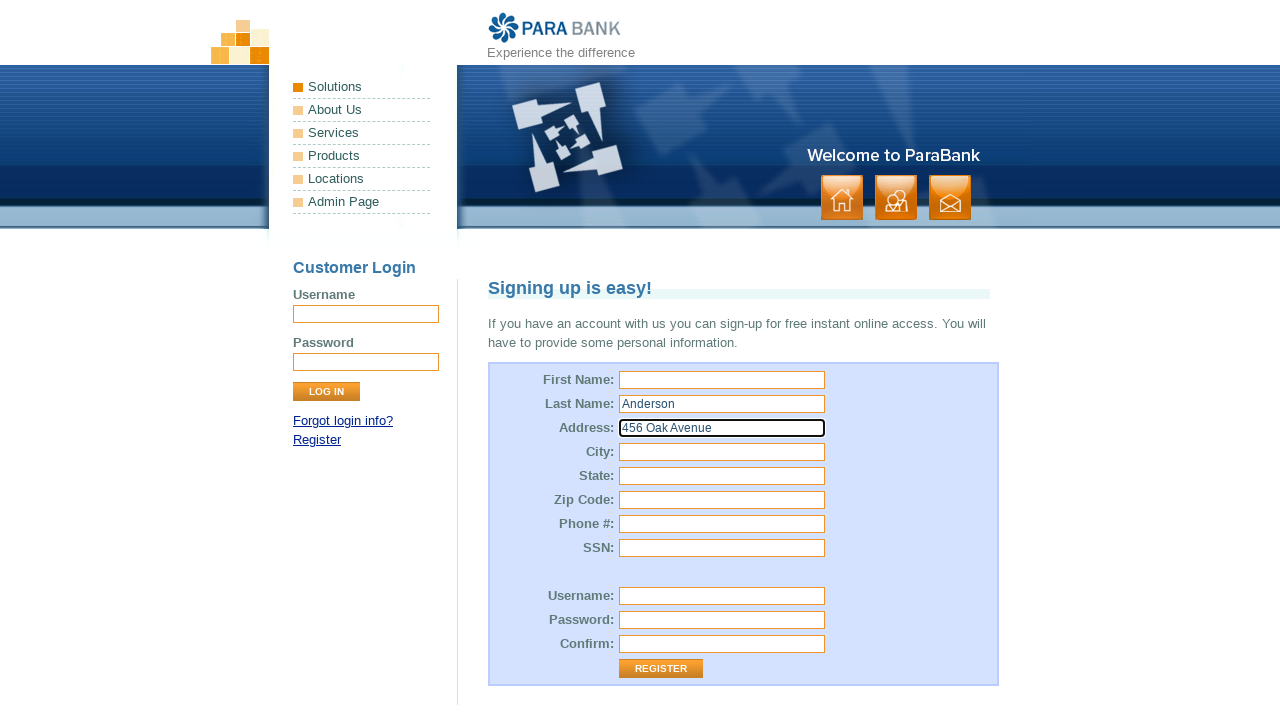

Filled city field with 'Chicago' on input#customer\.address\.city
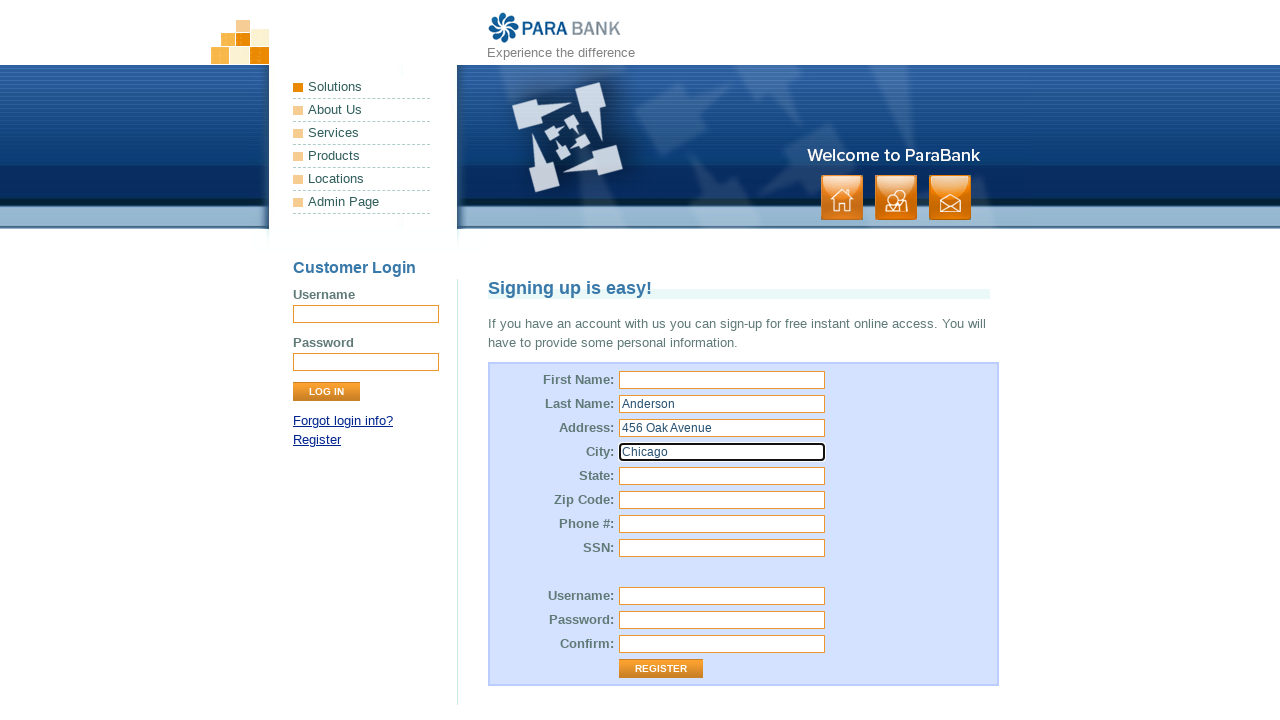

Filled state field with 'Illinois' on input#customer\.address\.state
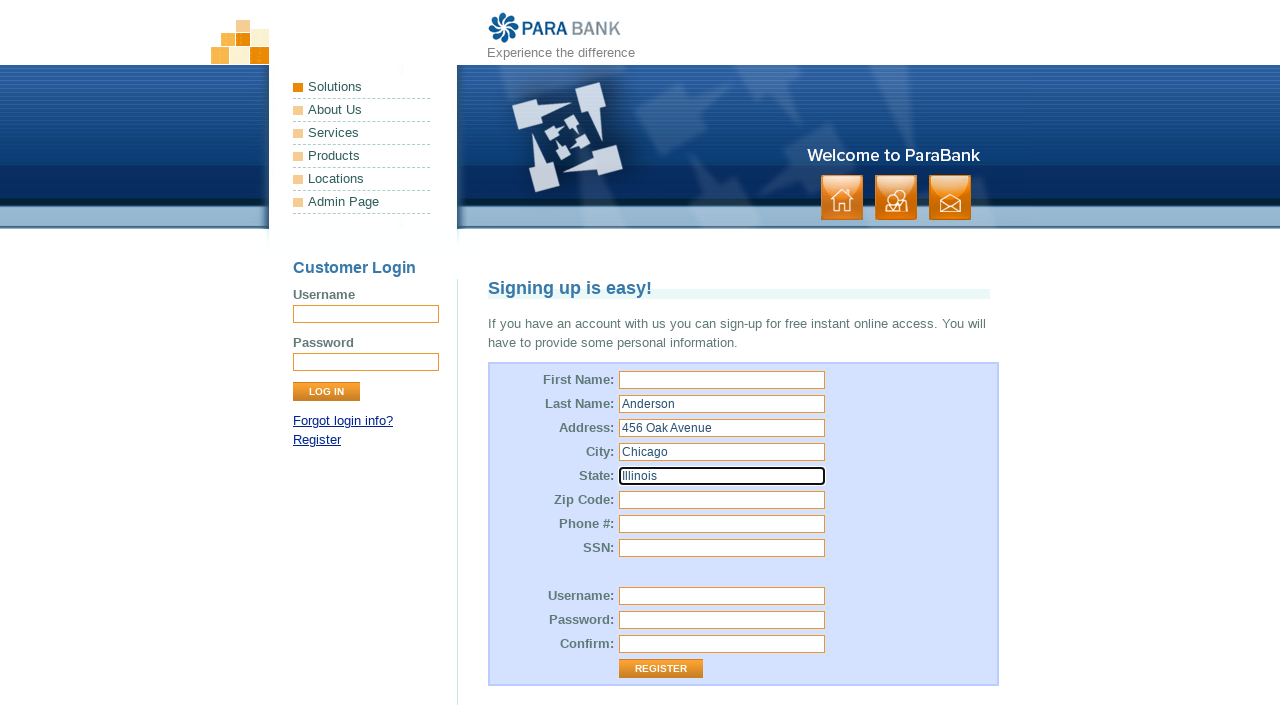

Filled zip code field with '60601' on input#customer\.address\.zipCode
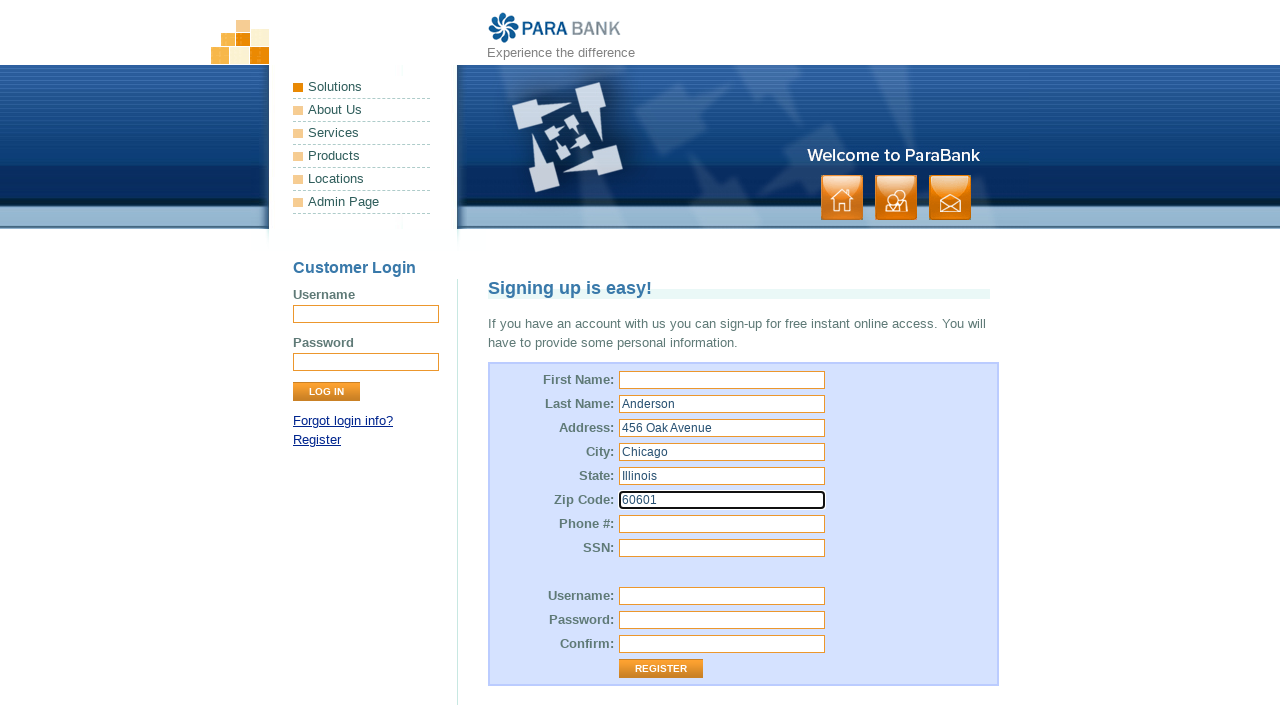

Filled SSN field with '555123456' on input#customer\.ssn
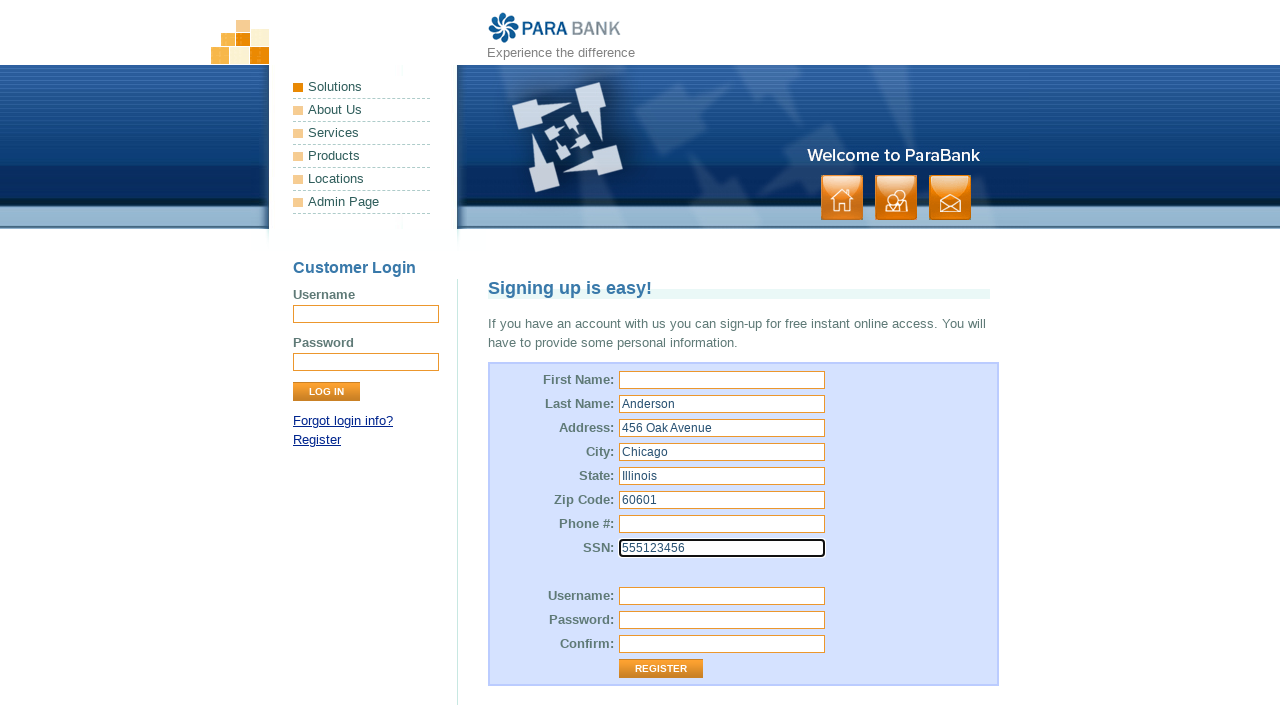

Filled username field with 'TomAnderson99' on input#customer\.username
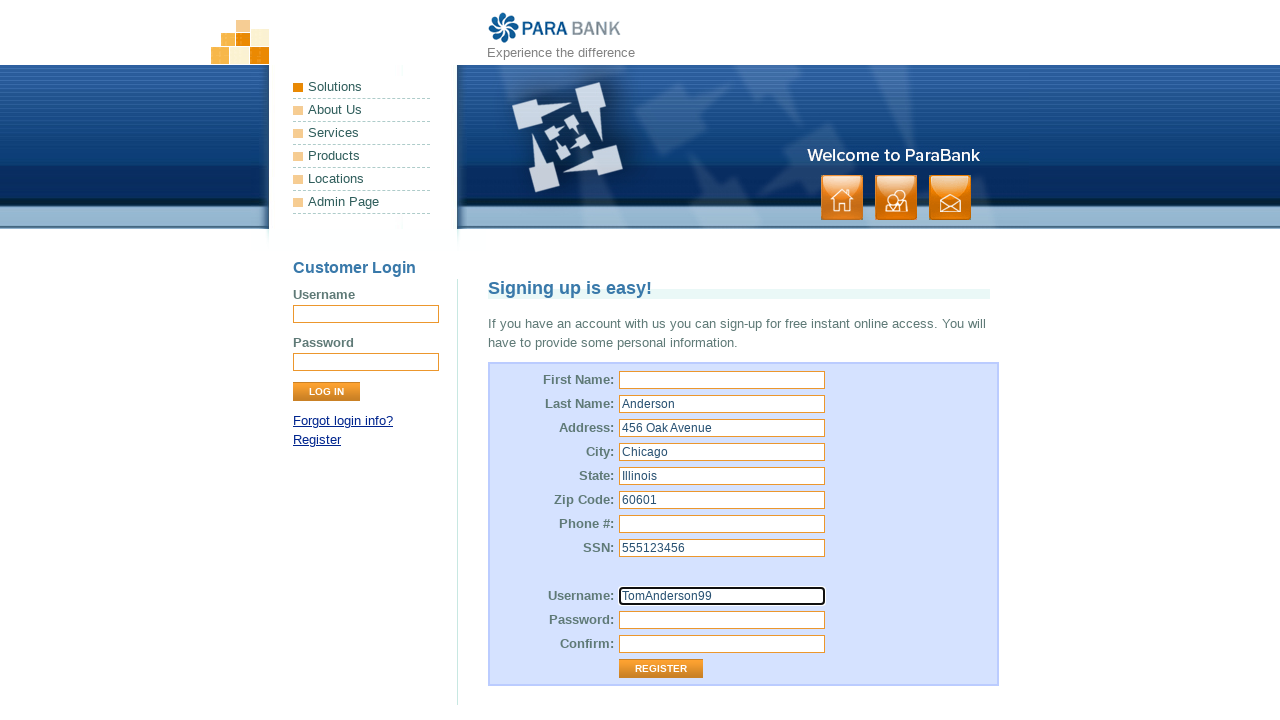

Filled password field with 'MyPassword789' on input#customer\.password
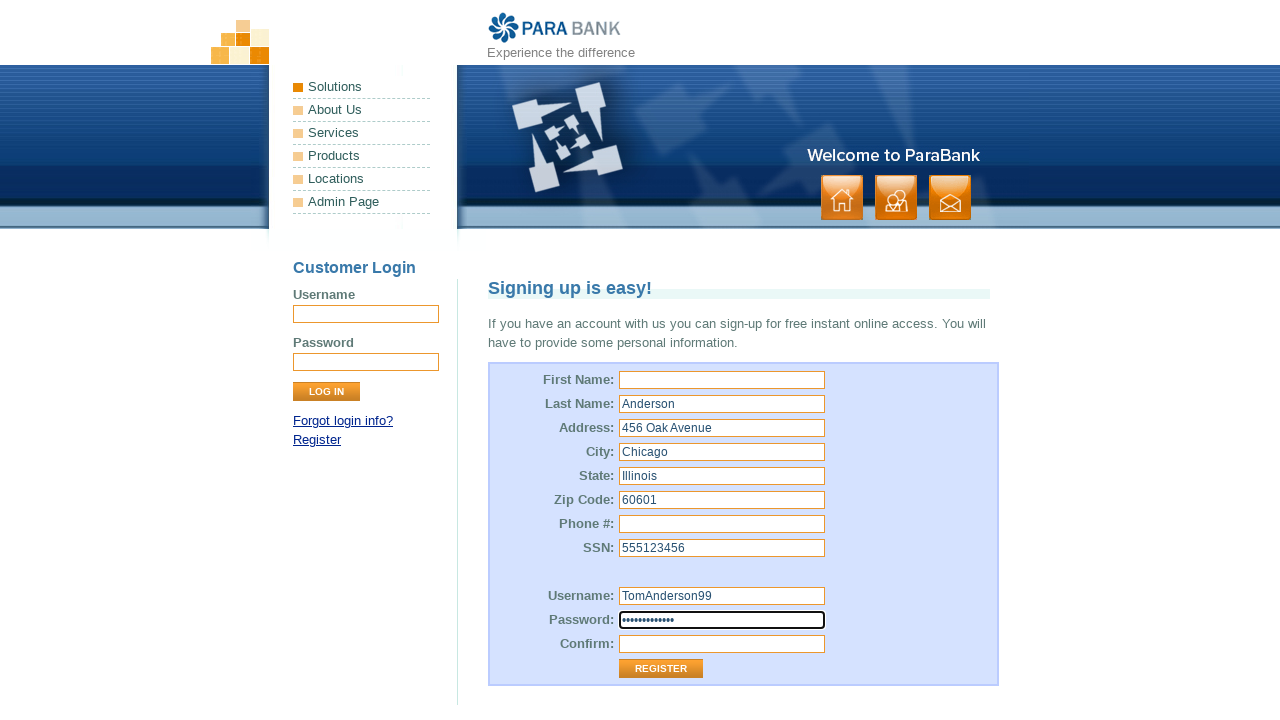

Filled repeated password field with 'MyPassword789' on input#repeatedPassword
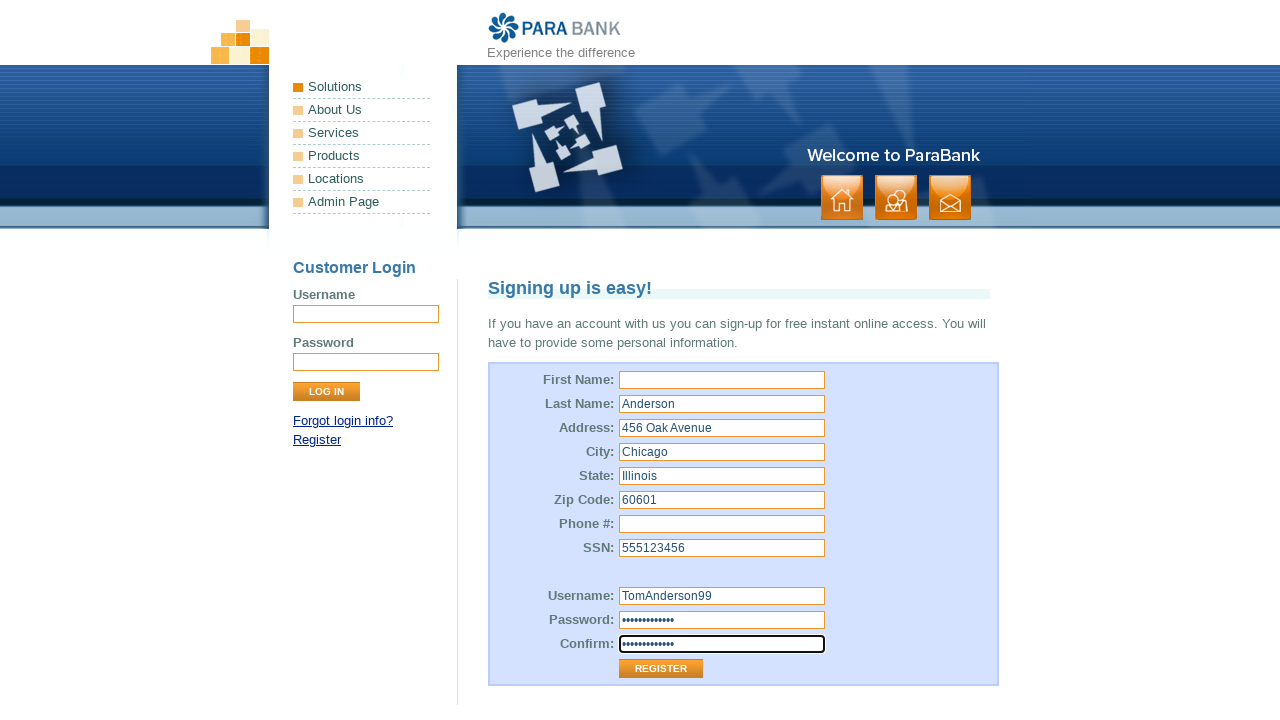

Clicked Register button to submit form at (661, 669) on input[value='Register']
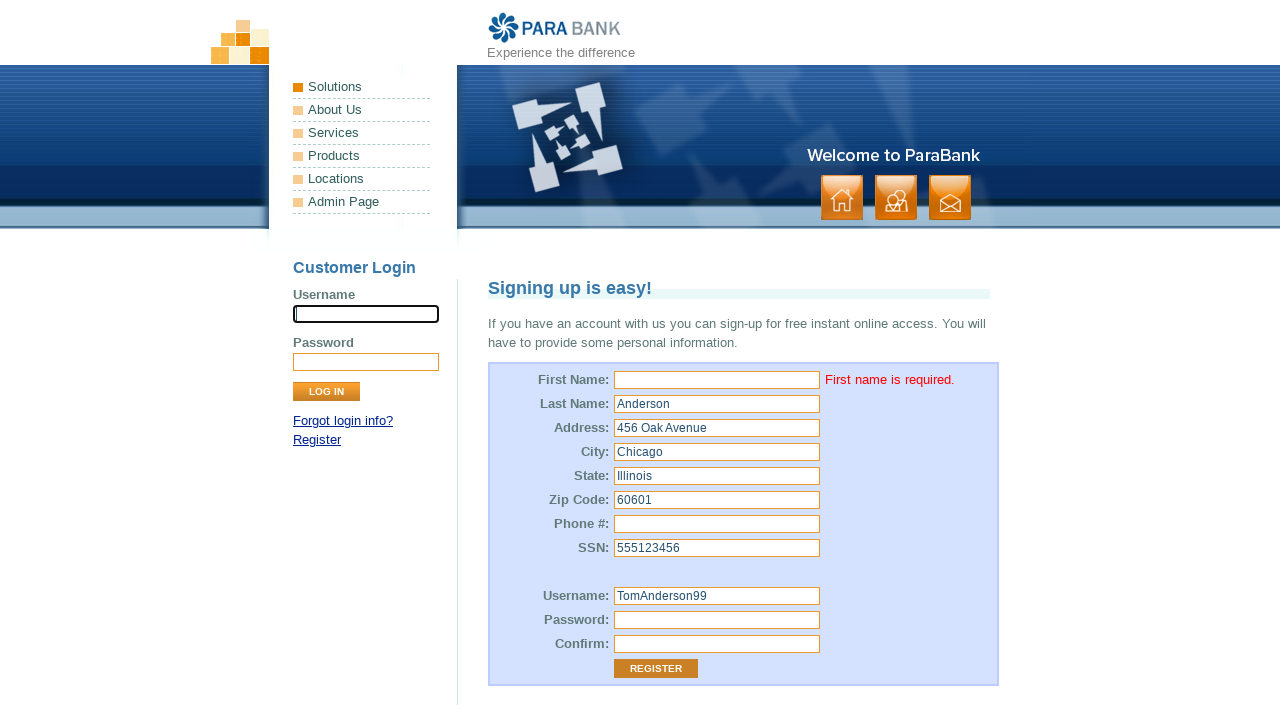

First name required field error message appeared
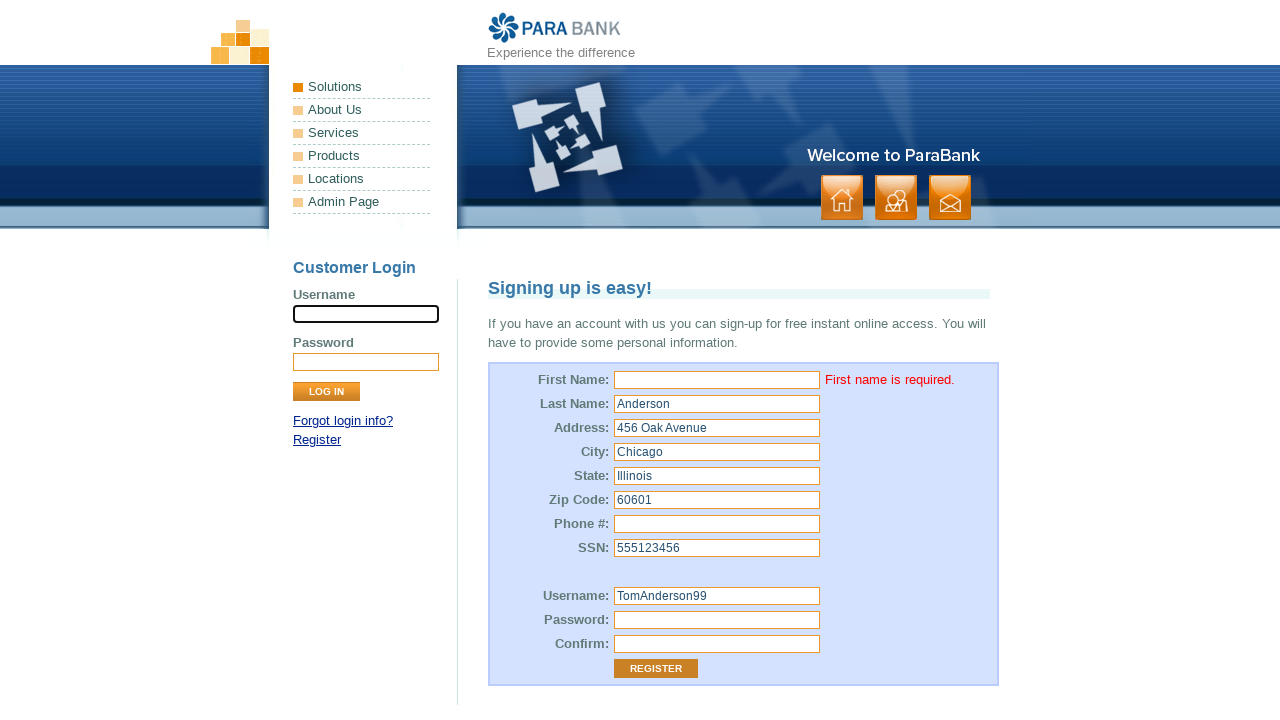

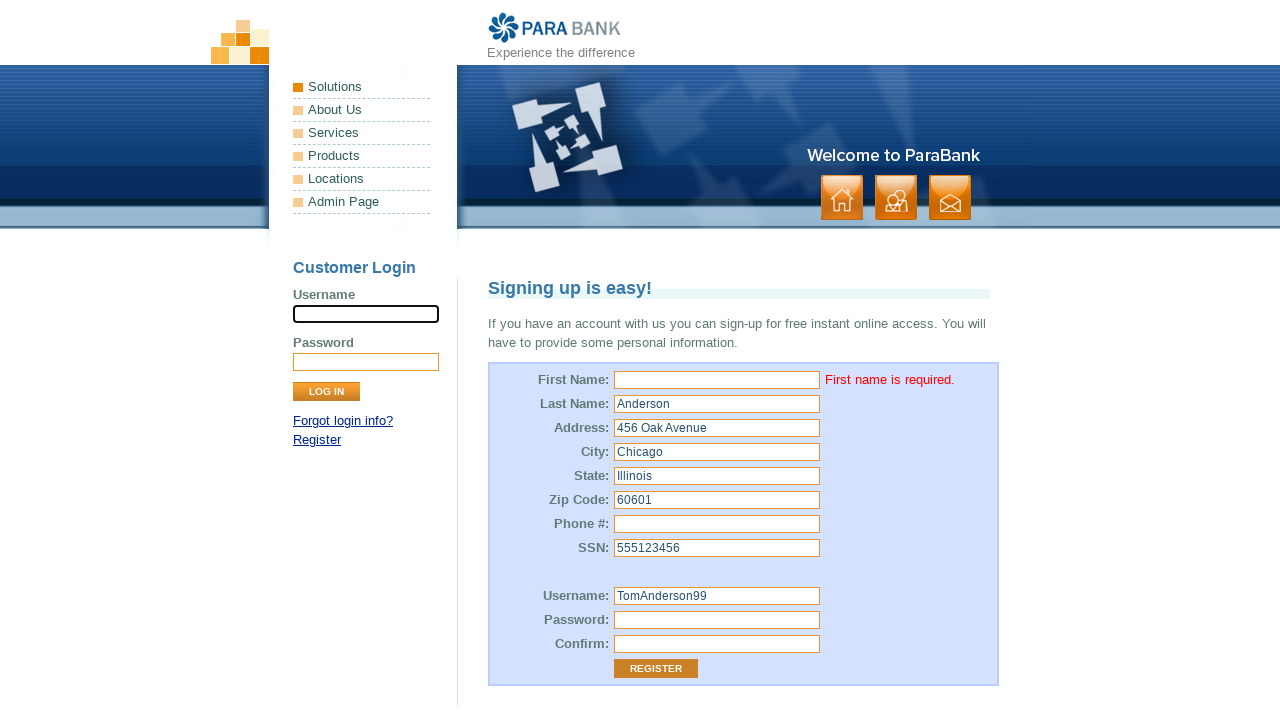